Tests navigation to the Brand Guide page by clicking the Brand Guide link and verifying the URL changes

Starting URL: https://final-group-project-team-a-5761.vercel.app/

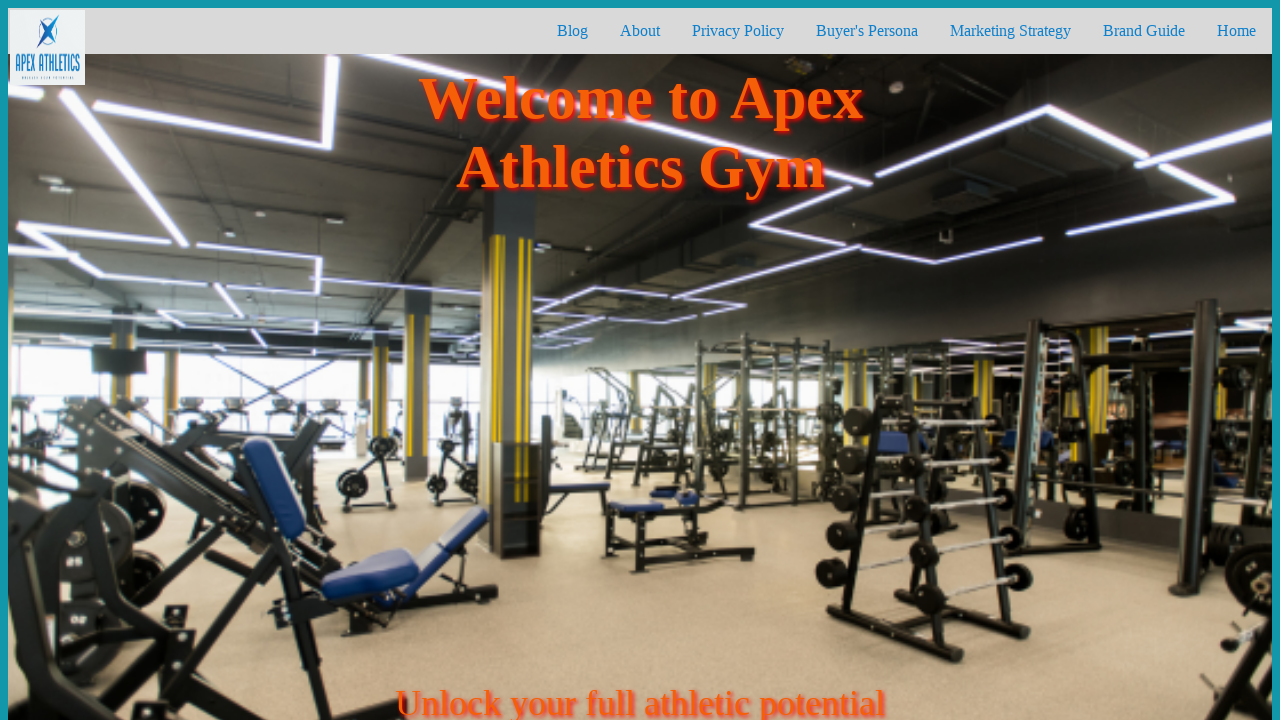

Clicked the Brand Guide link at (1144, 31) on a[href="/brand_guide"]
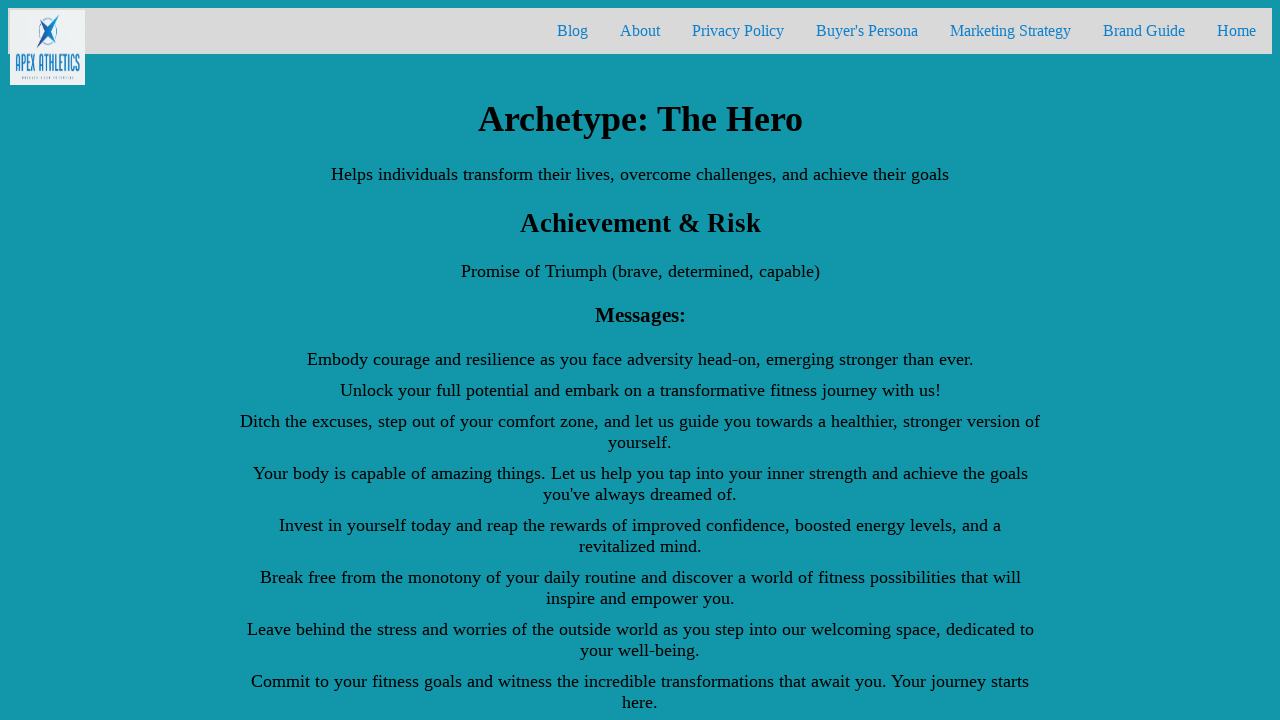

Navigation to Brand Guide page completed and URL verified
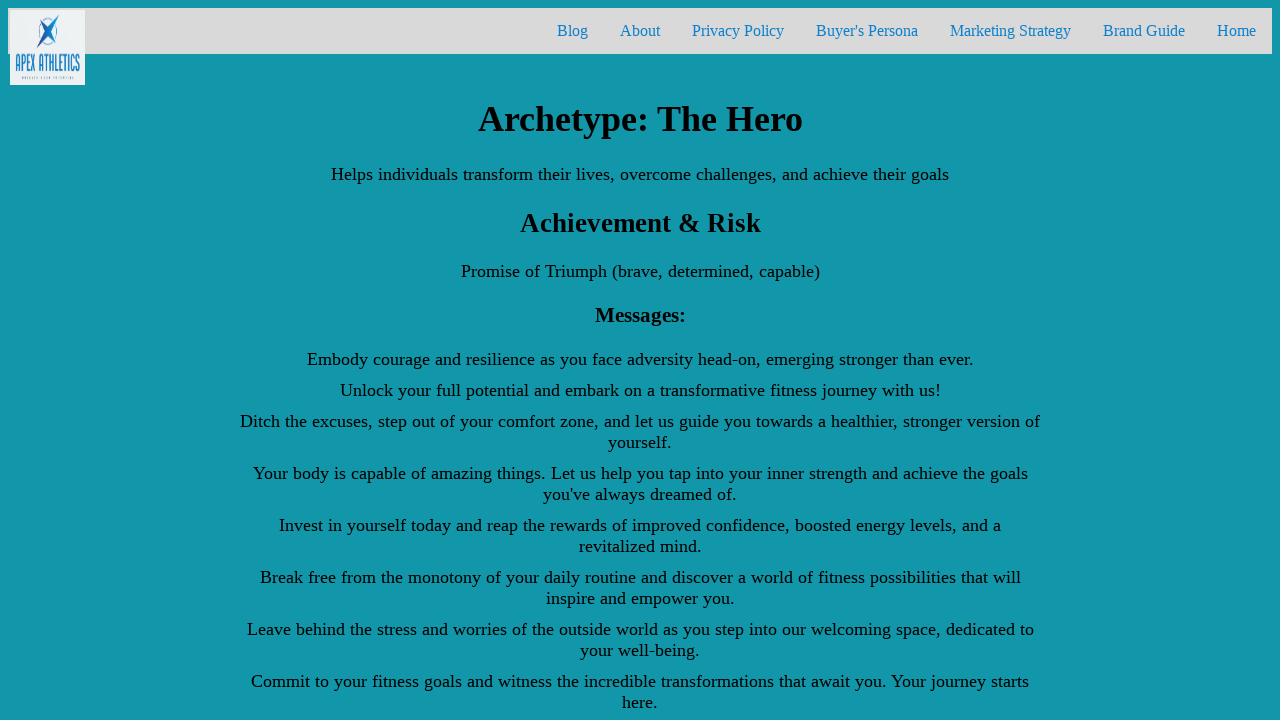

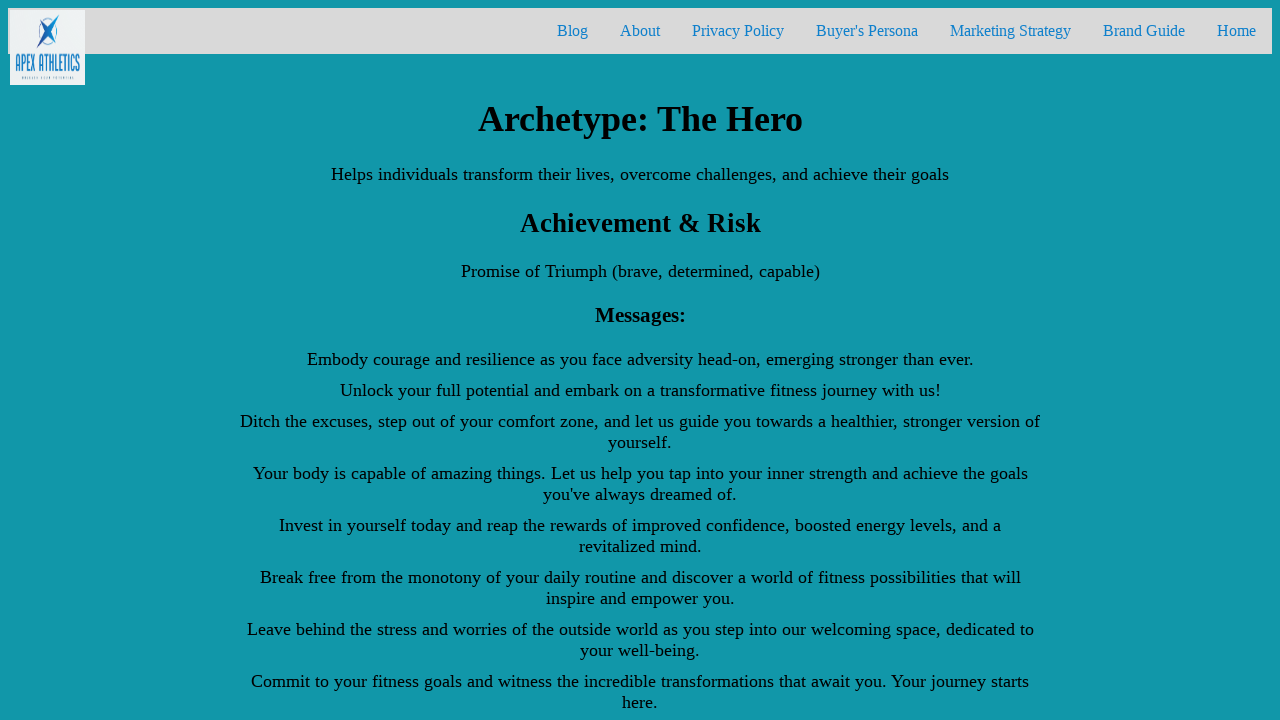